Tests checkbox interactions on a demo page by first unchecking a pre-selected checkbox if it's checked, then clicking through all checkboxes in a list to toggle their states.

Starting URL: https://the-internet.herokuapp.com/checkboxes

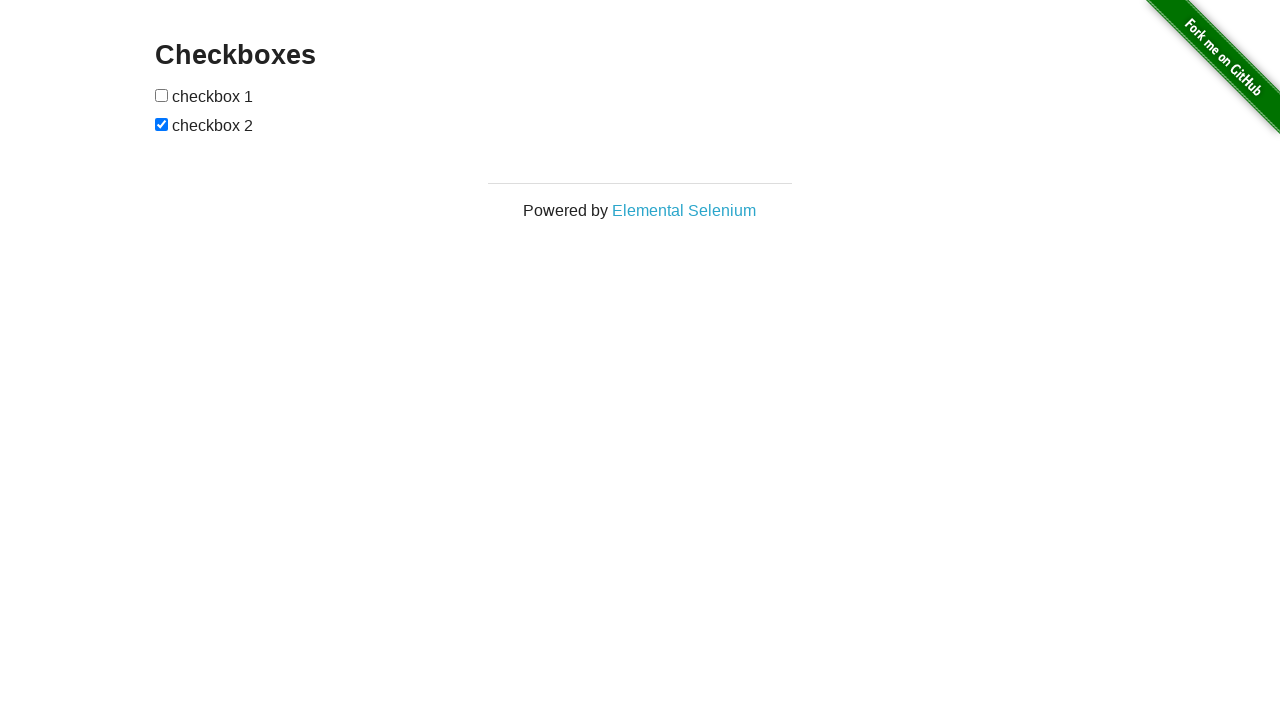

Waited for checkboxes to be visible on the page
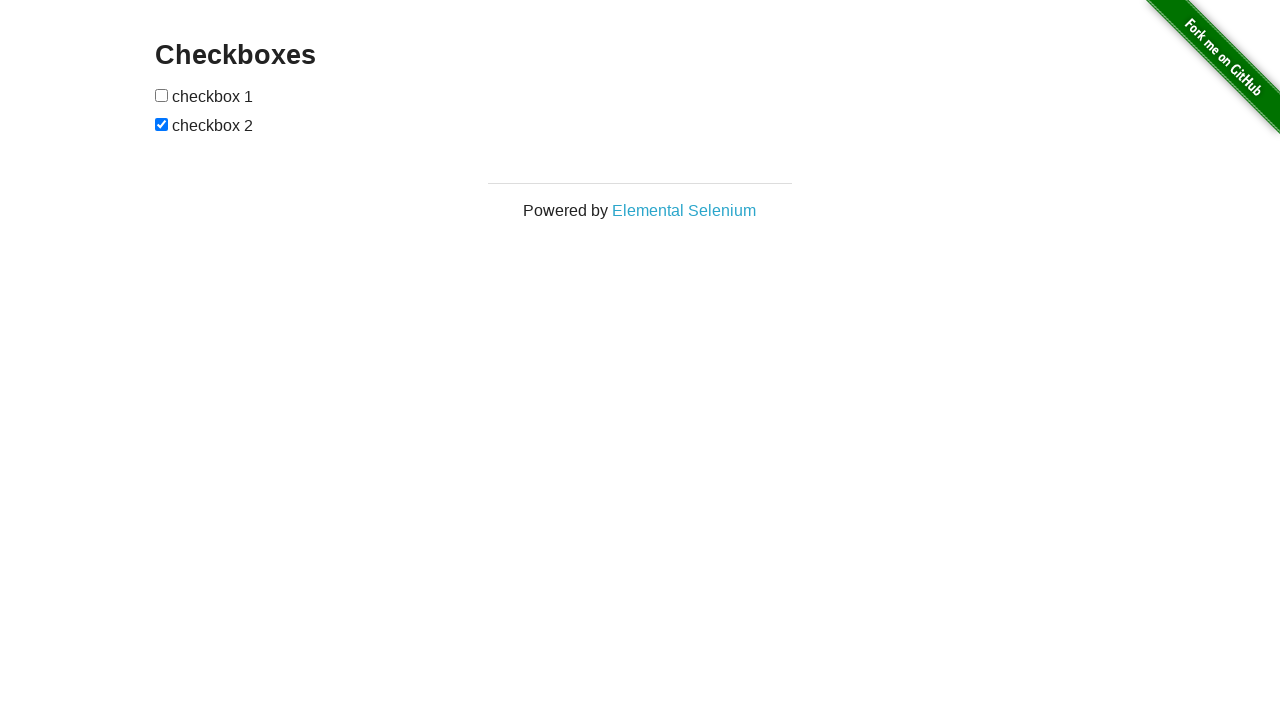

Located the second checkbox element
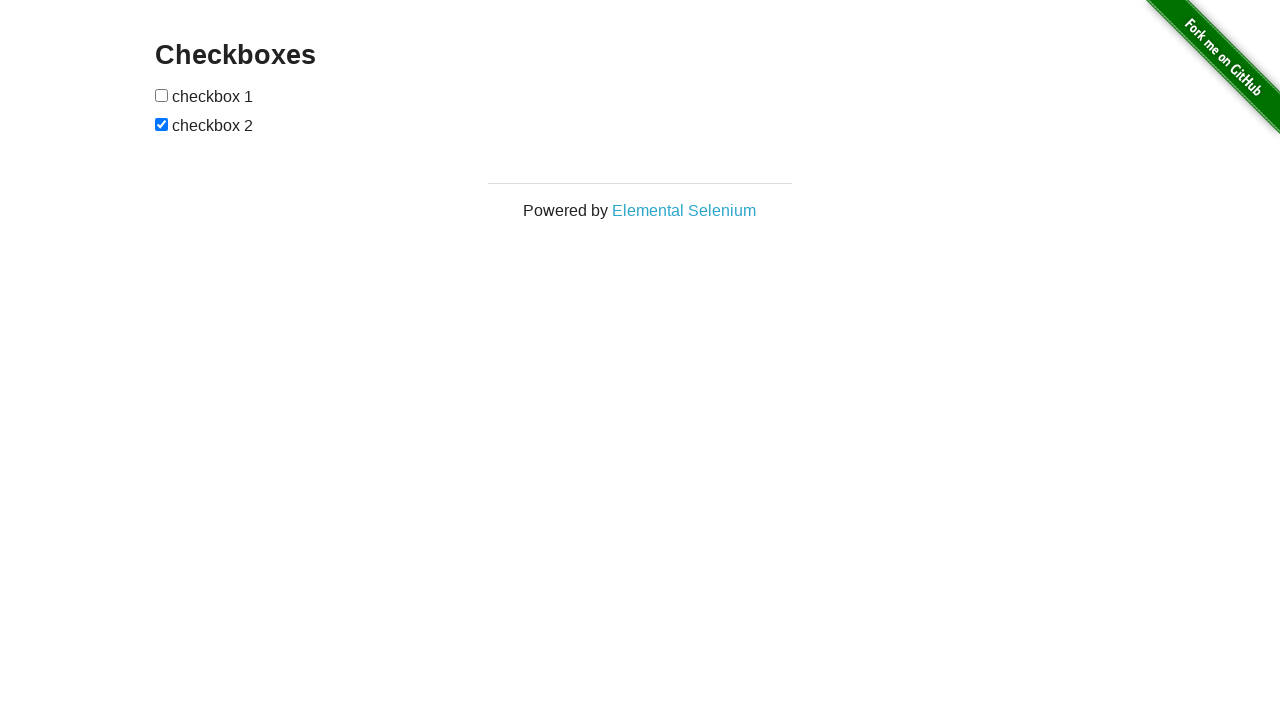

Second checkbox was checked, clicked to uncheck it at (162, 124) on xpath=//input[2]
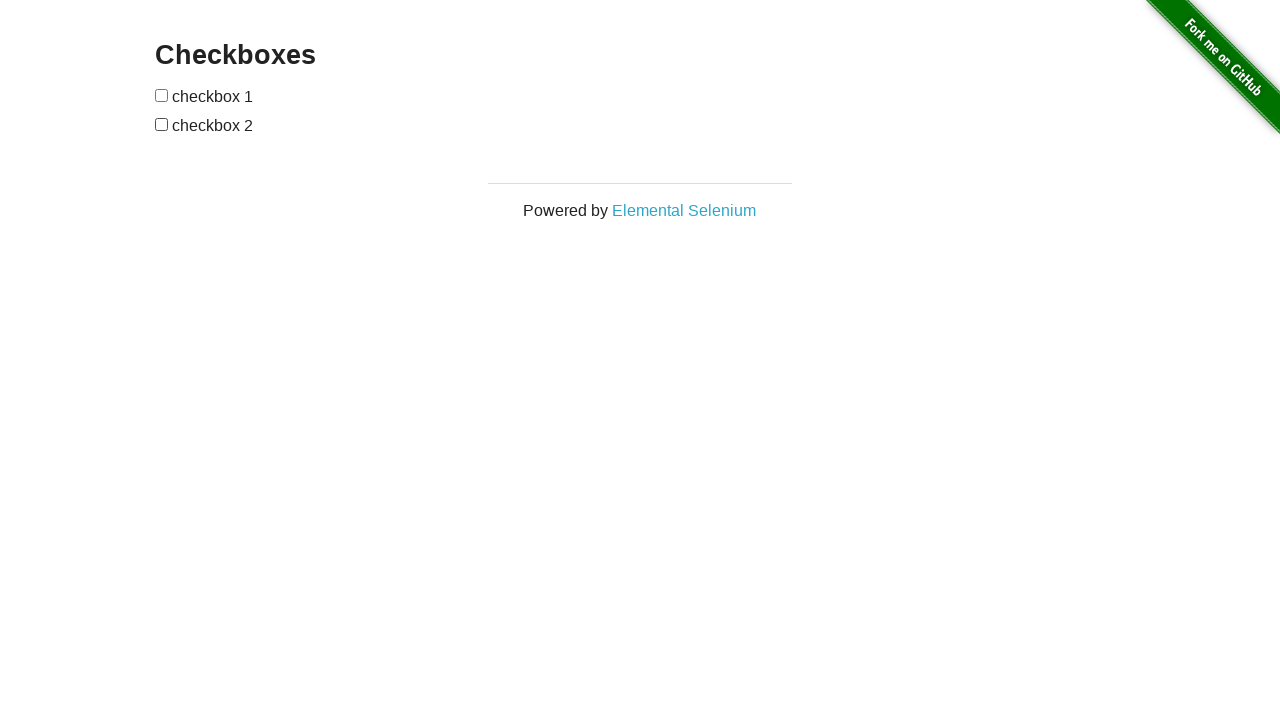

Located all checkbox elements on the page
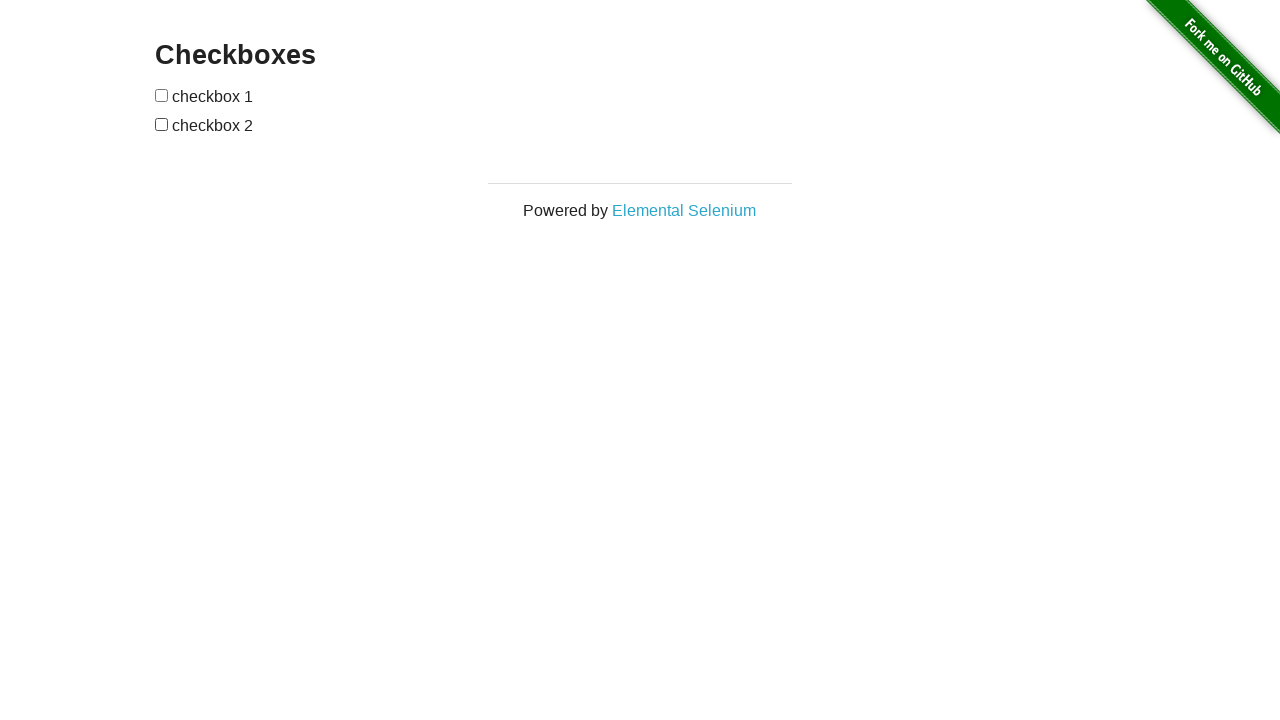

Counted 2 checkboxes on the page
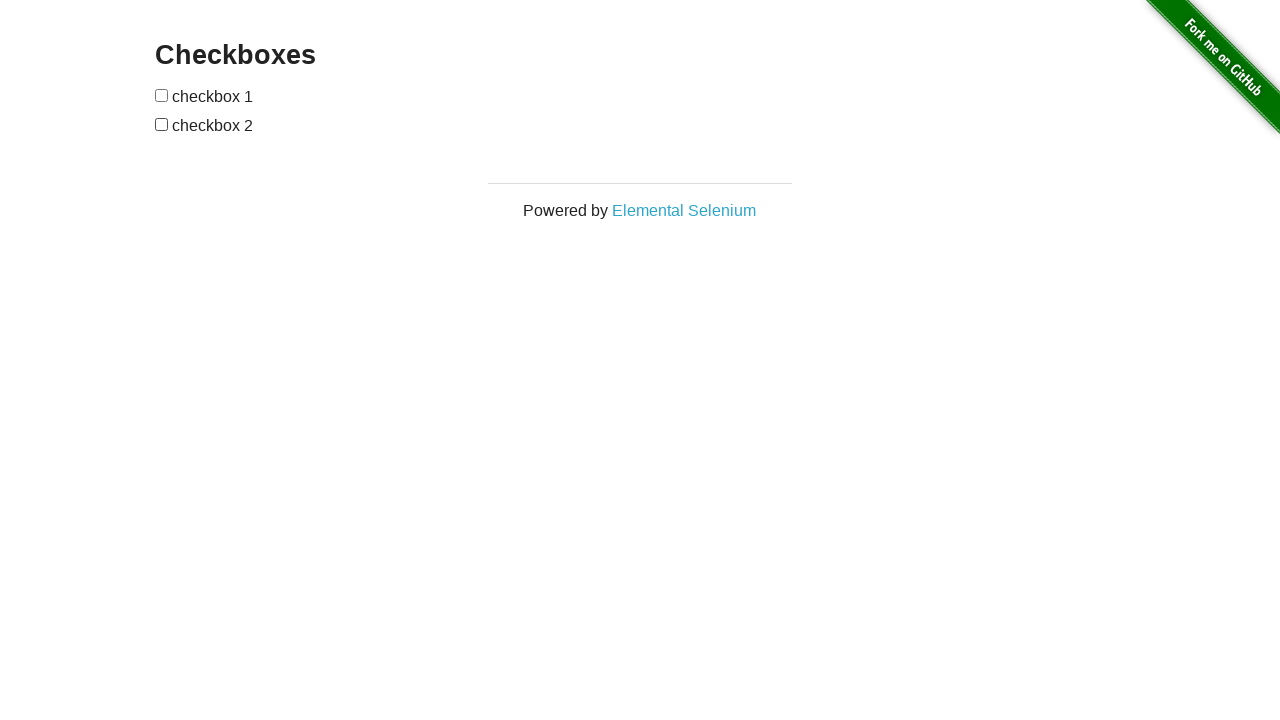

Clicked checkbox 1 to toggle its state at (162, 95) on input[type='checkbox'] >> nth=0
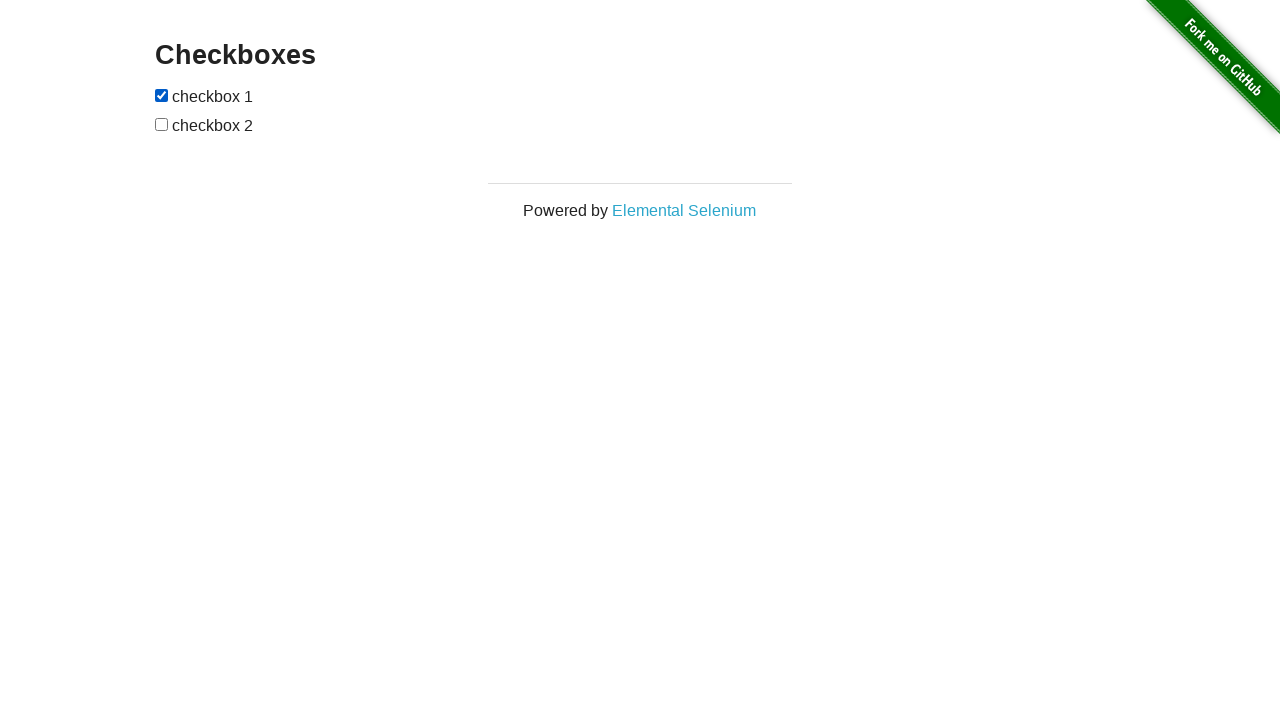

Clicked checkbox 2 to toggle its state at (162, 124) on input[type='checkbox'] >> nth=1
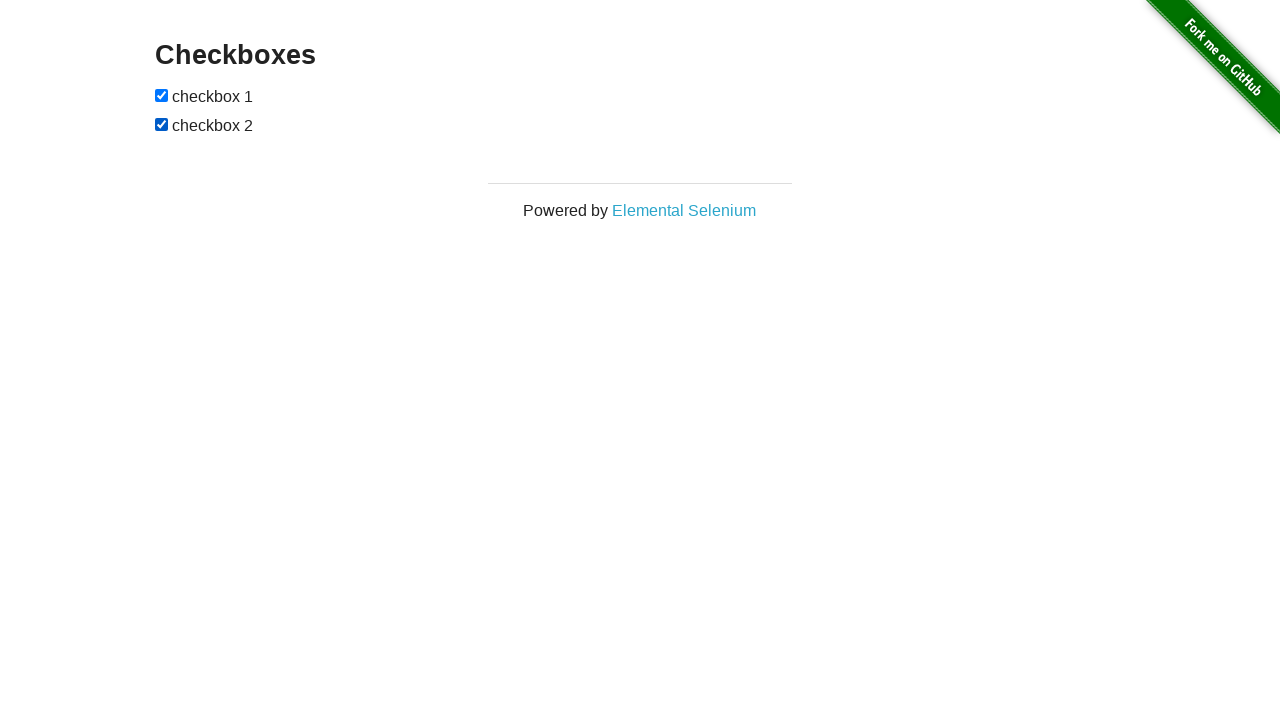

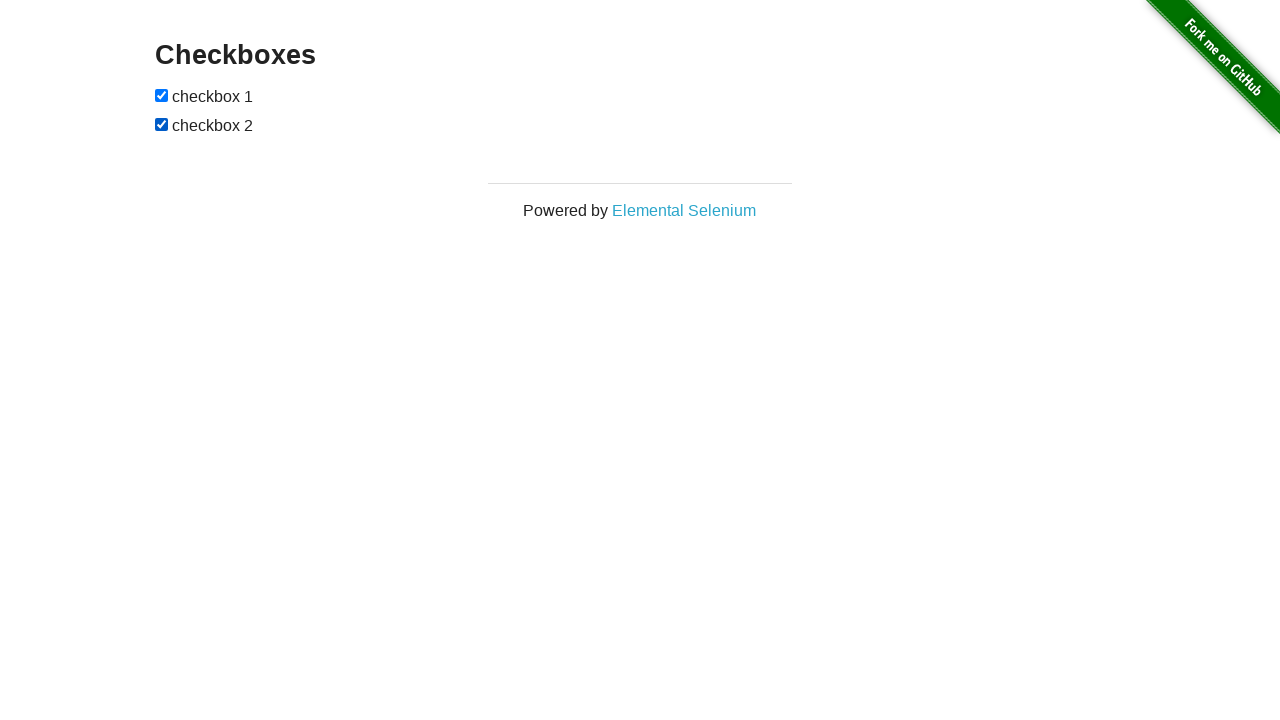